Fills out a practice form with personal information including name, email, password, checkbox selection, dropdown option, radio button, and date of birth, then submits the form.

Starting URL: https://rahulshettyacademy.com/angularpractice/

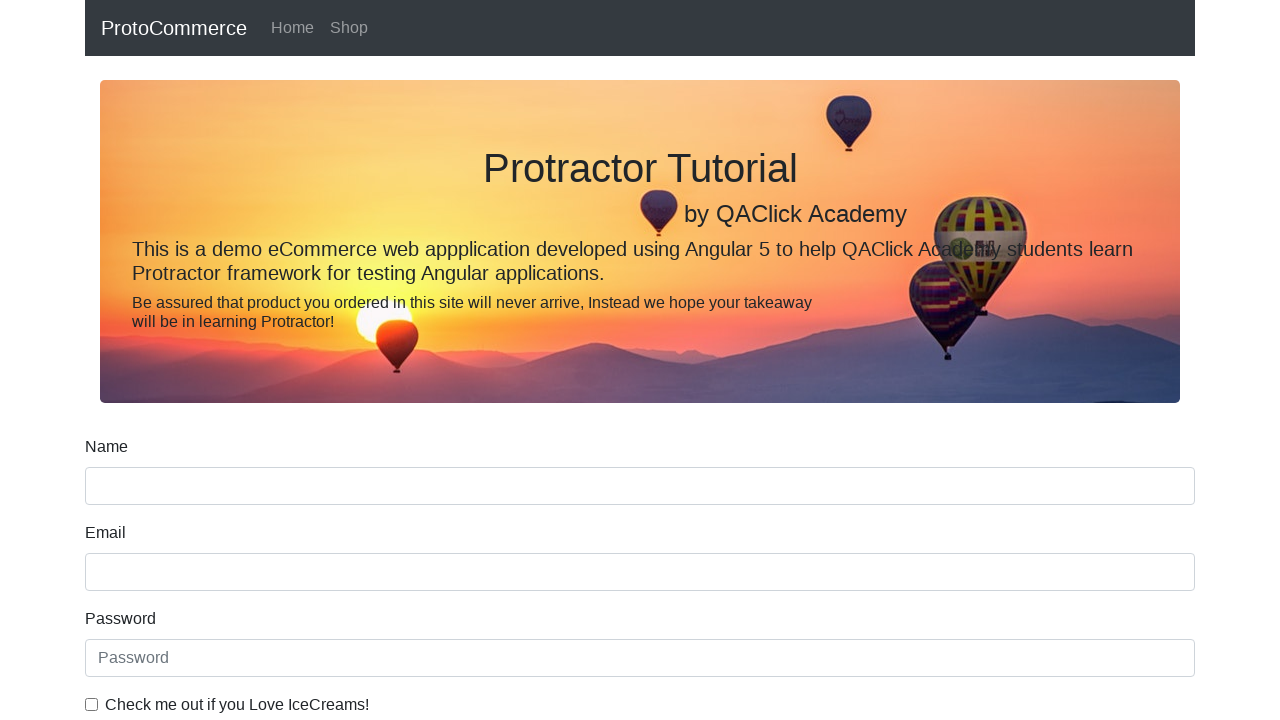

Filled name field with 'Ankush Chatterjee' on input[name='name']
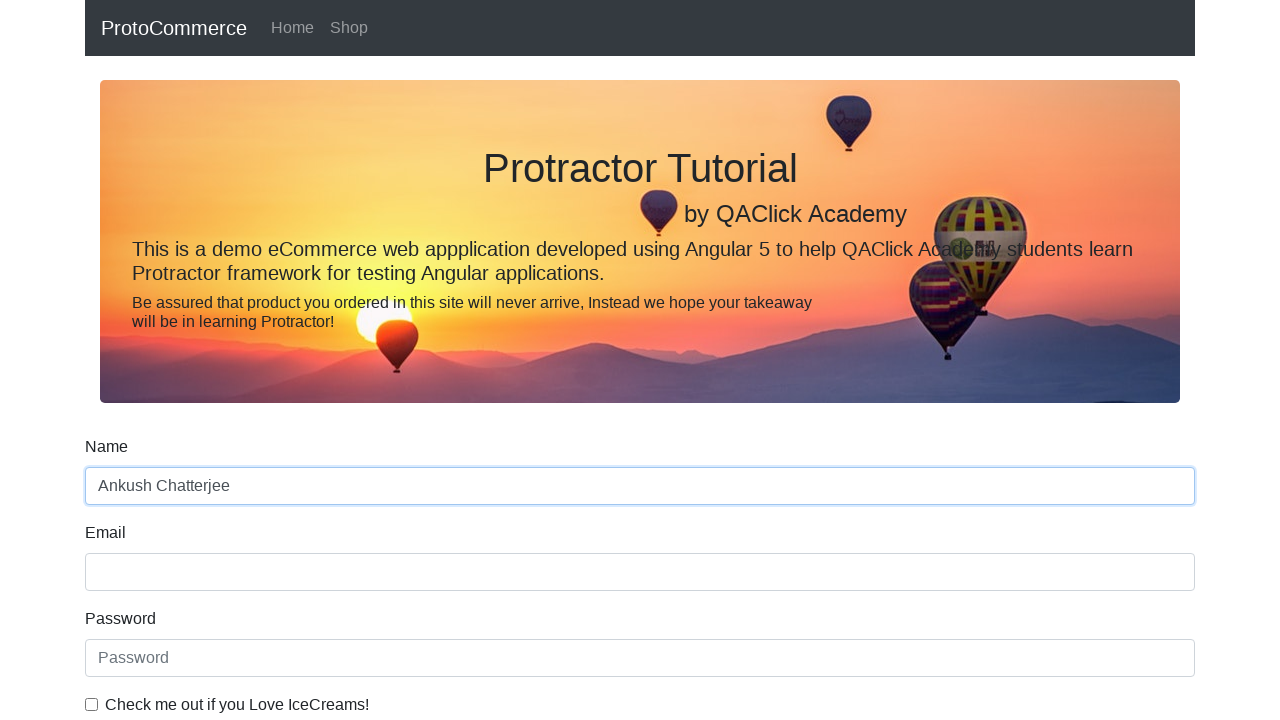

Filled email field with 'ankushchatterjee456@gmail.com' on input[name='email']
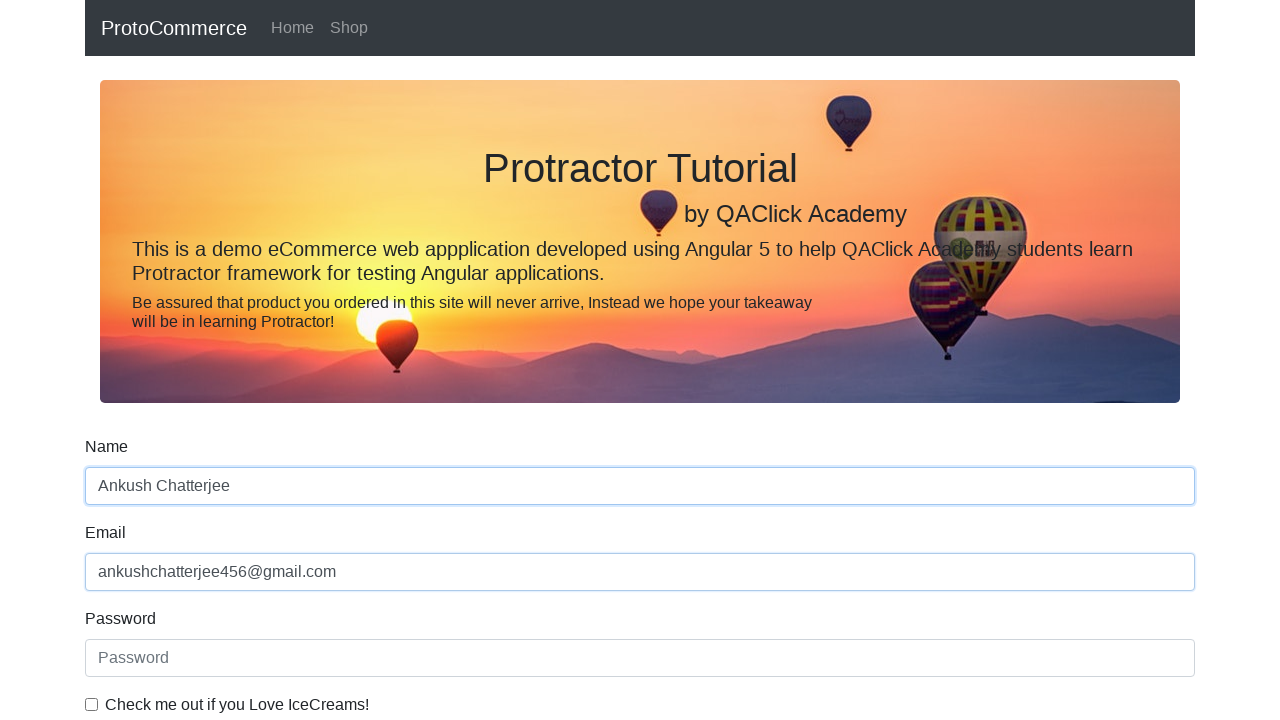

Filled password field with secure password on #exampleInputPassword1
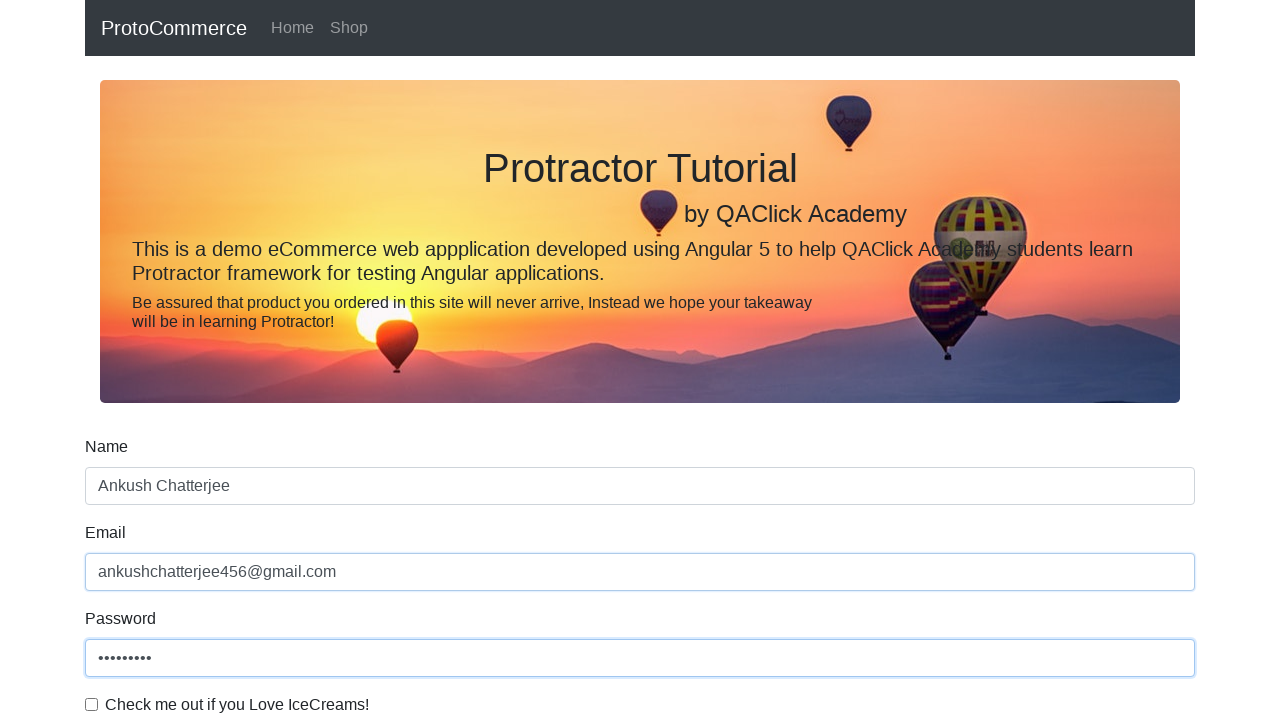

Clicked ICE Cream lover checkbox at (237, 705) on .form-check-label
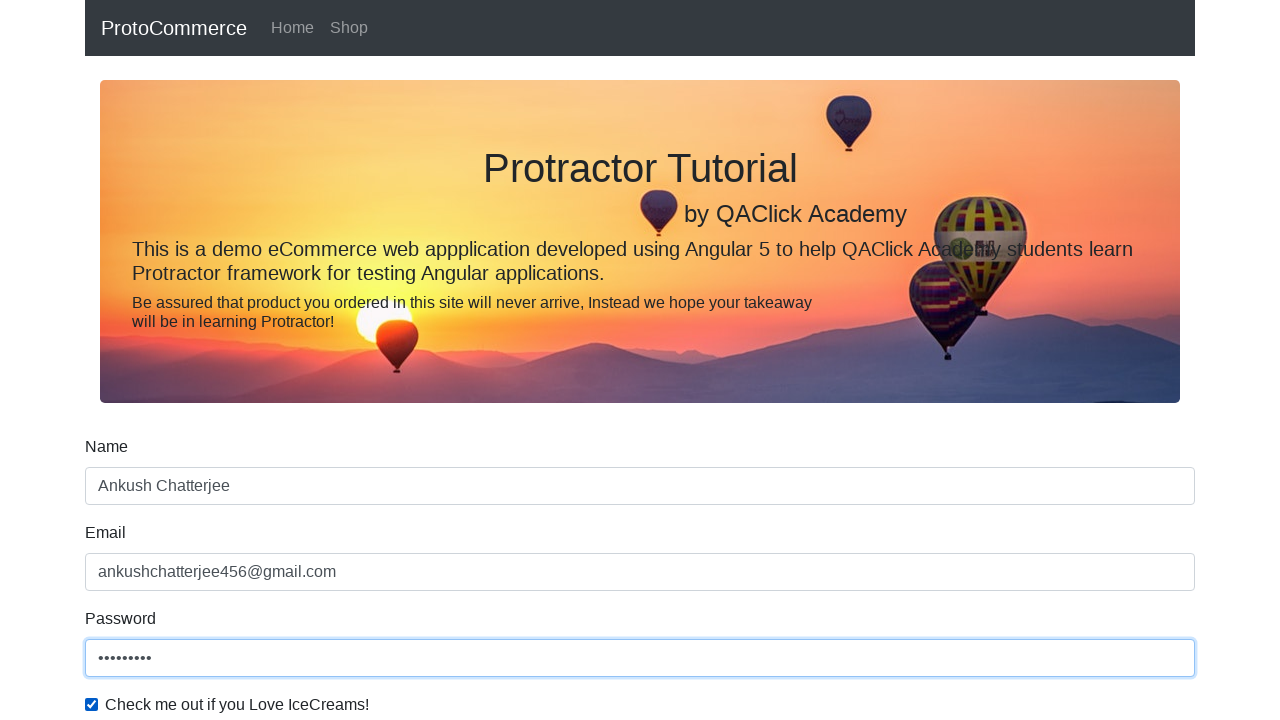

Selected 'Student' option from dropdown on #exampleFormControlSelect1
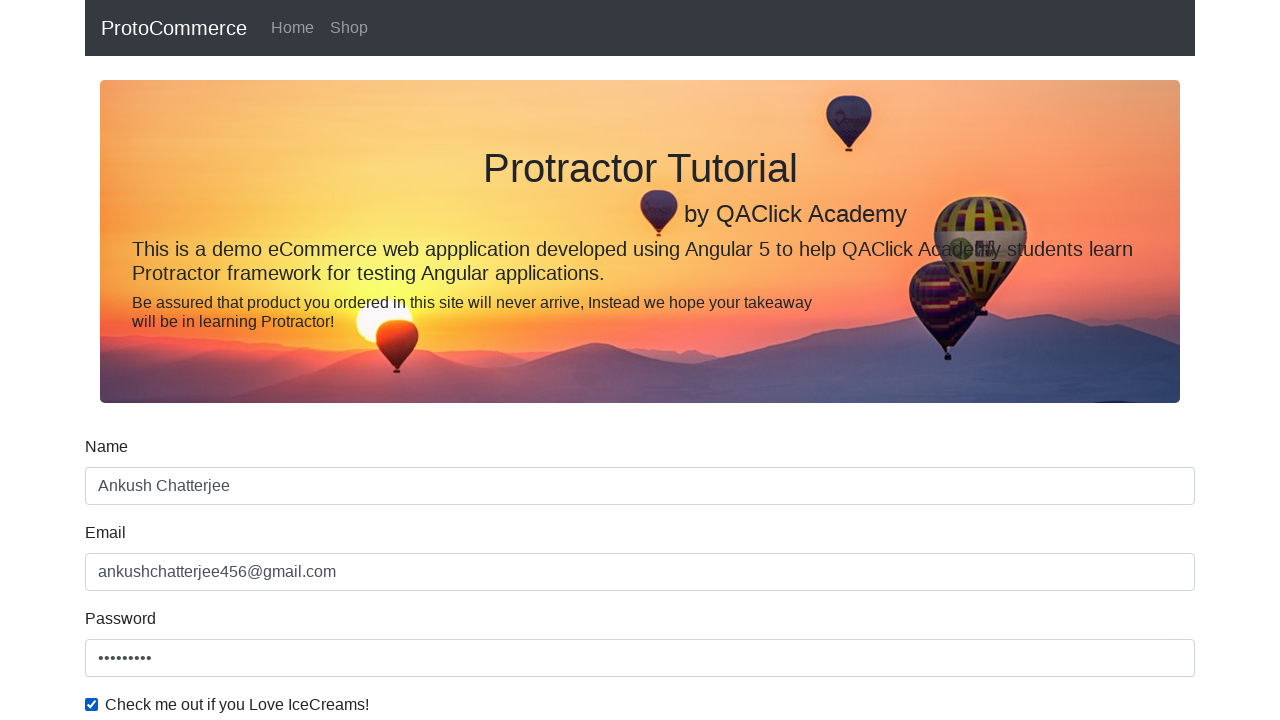

Selected 'Female' radio button option at (326, 360) on #inlineRadio2
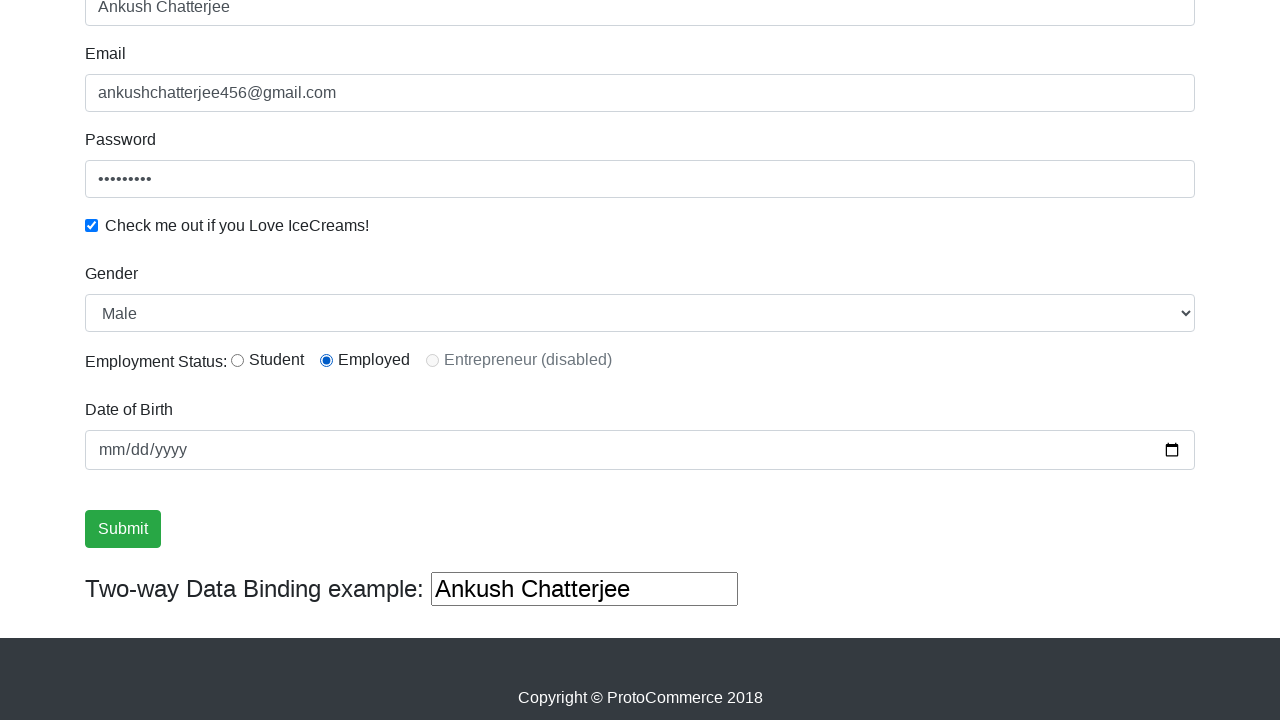

Filled date of birth field with '1992-02-02' on input[name='bday']
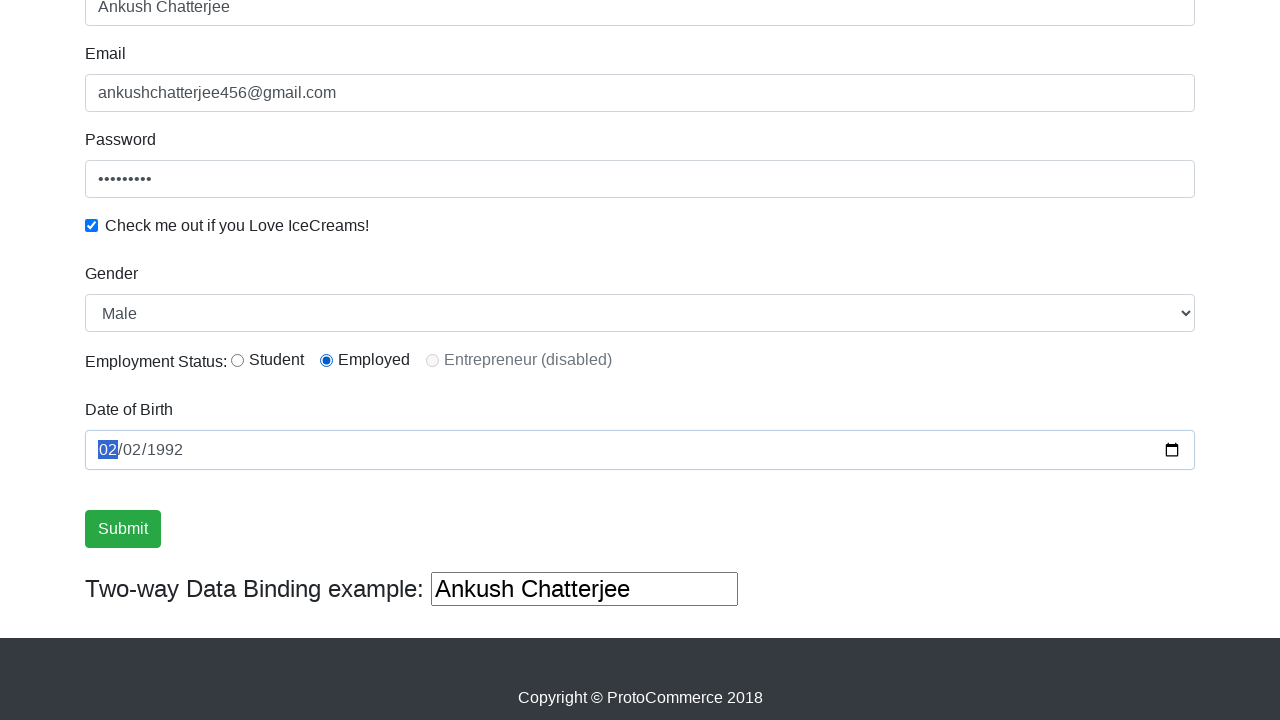

Clicked submit button to submit the practice form at (123, 529) on .btn-success
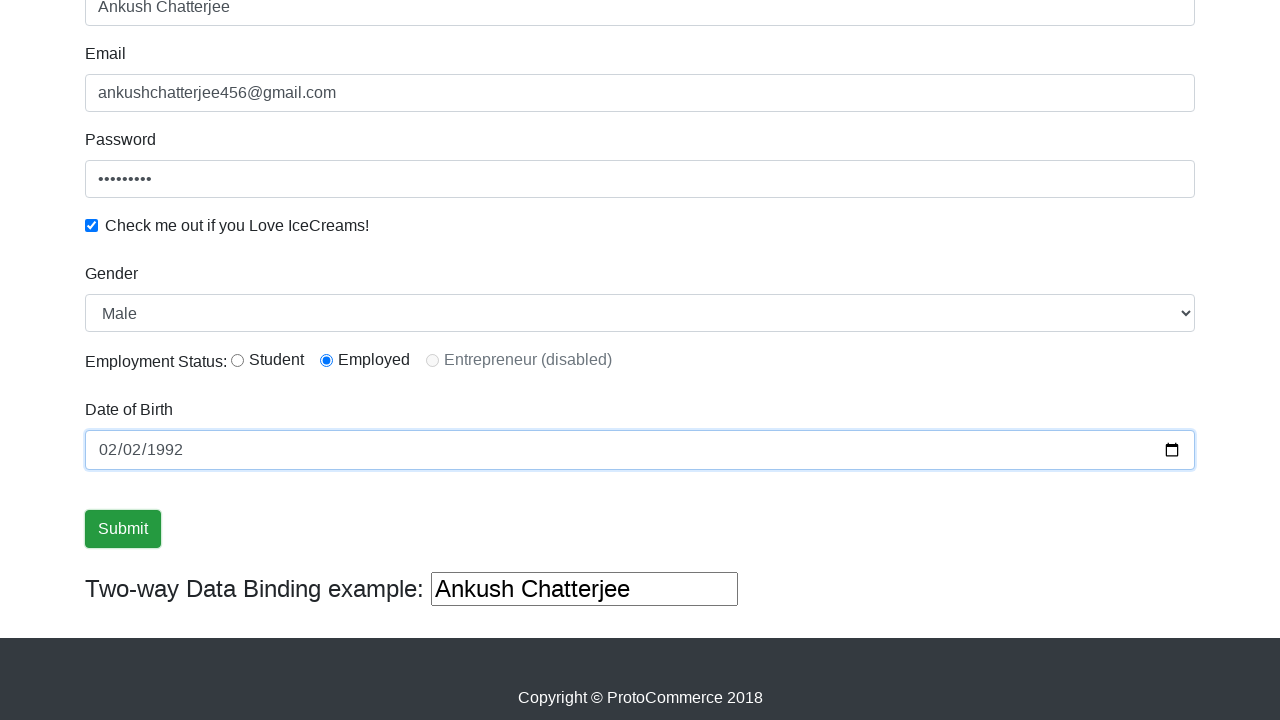

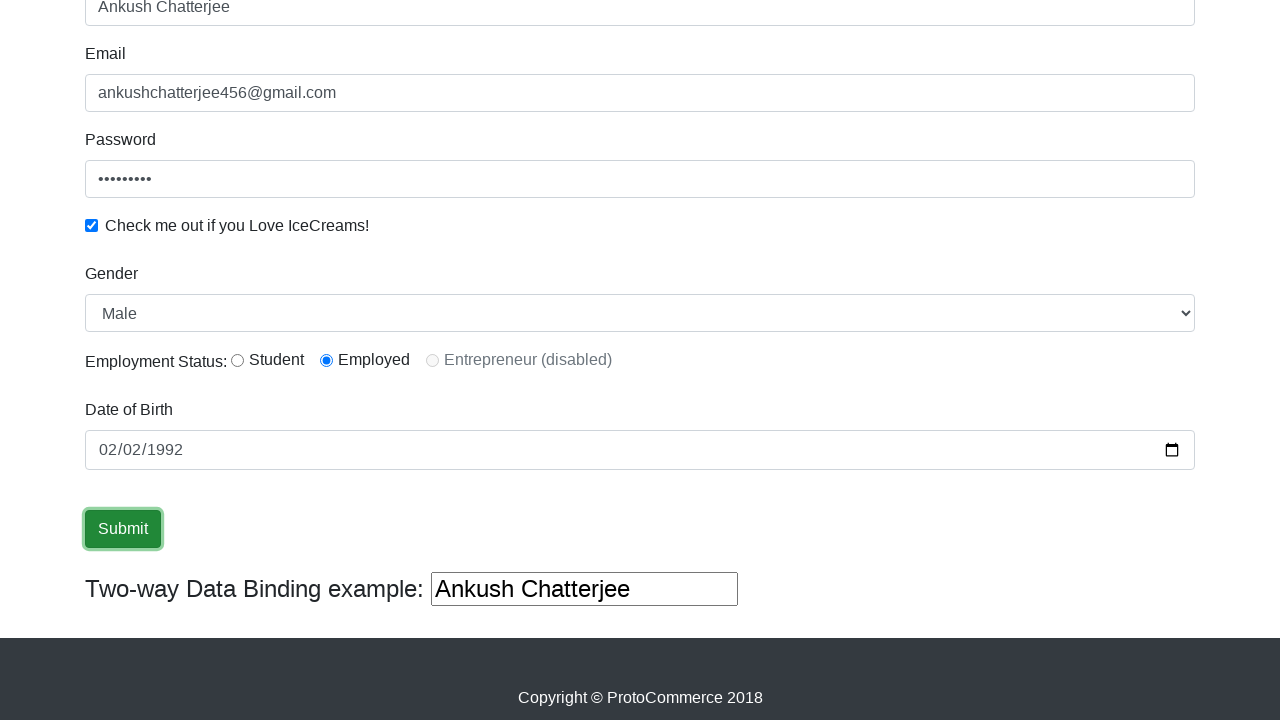